Tests that the homepage of Rahul Shetty Academy loads successfully by verifying the page title is accessible

Starting URL: http://rahulshettyacademy.com

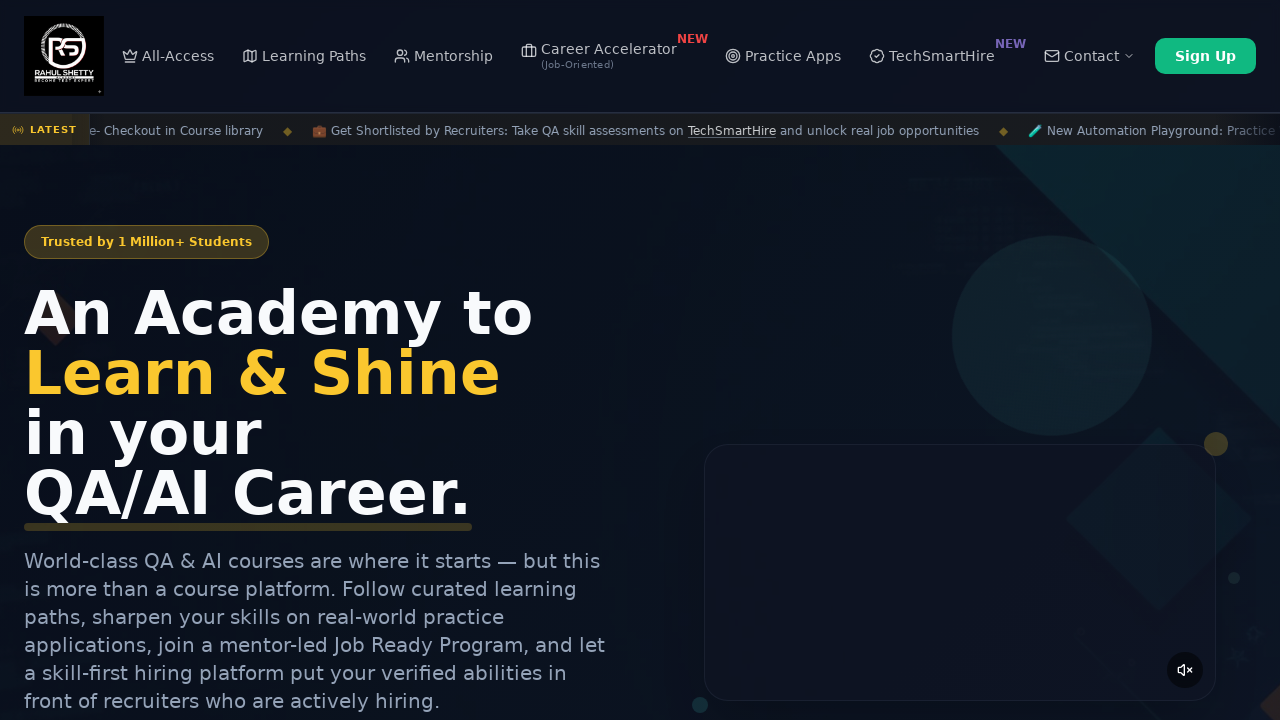

Retrieved page title from Rahul Shetty Academy homepage
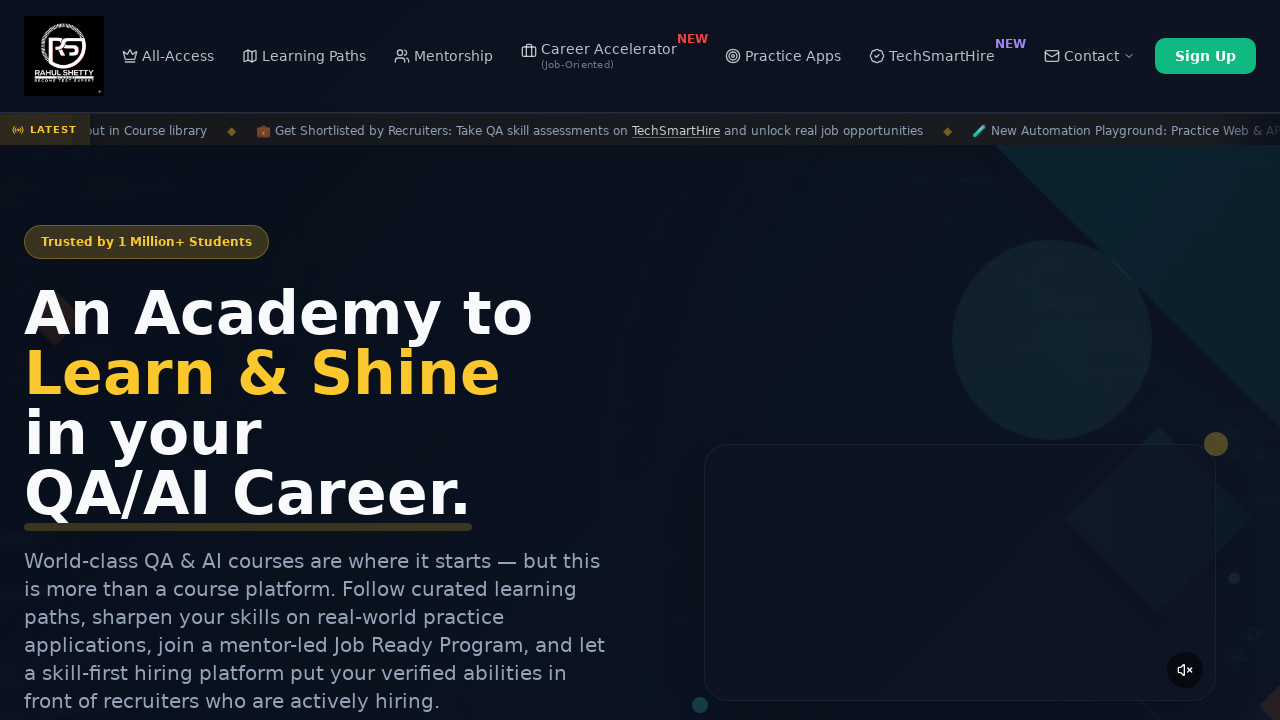

Printed page title to console
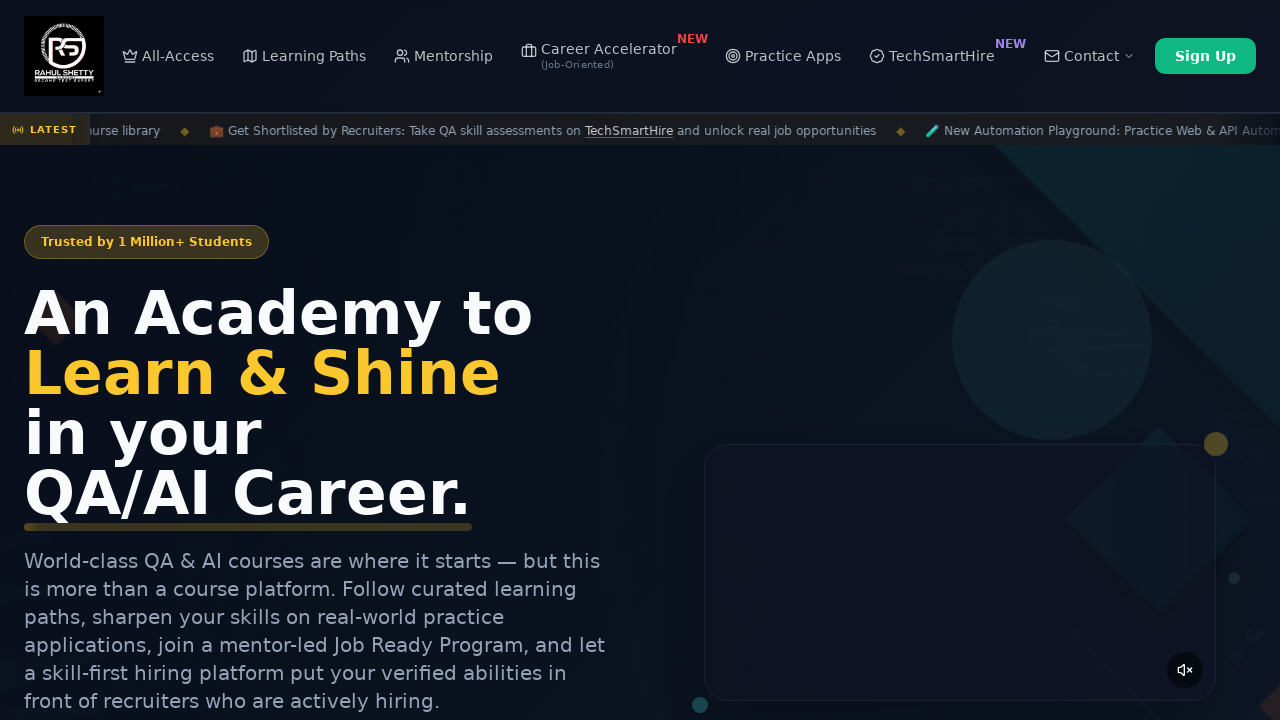

Waited for page DOM to be fully loaded
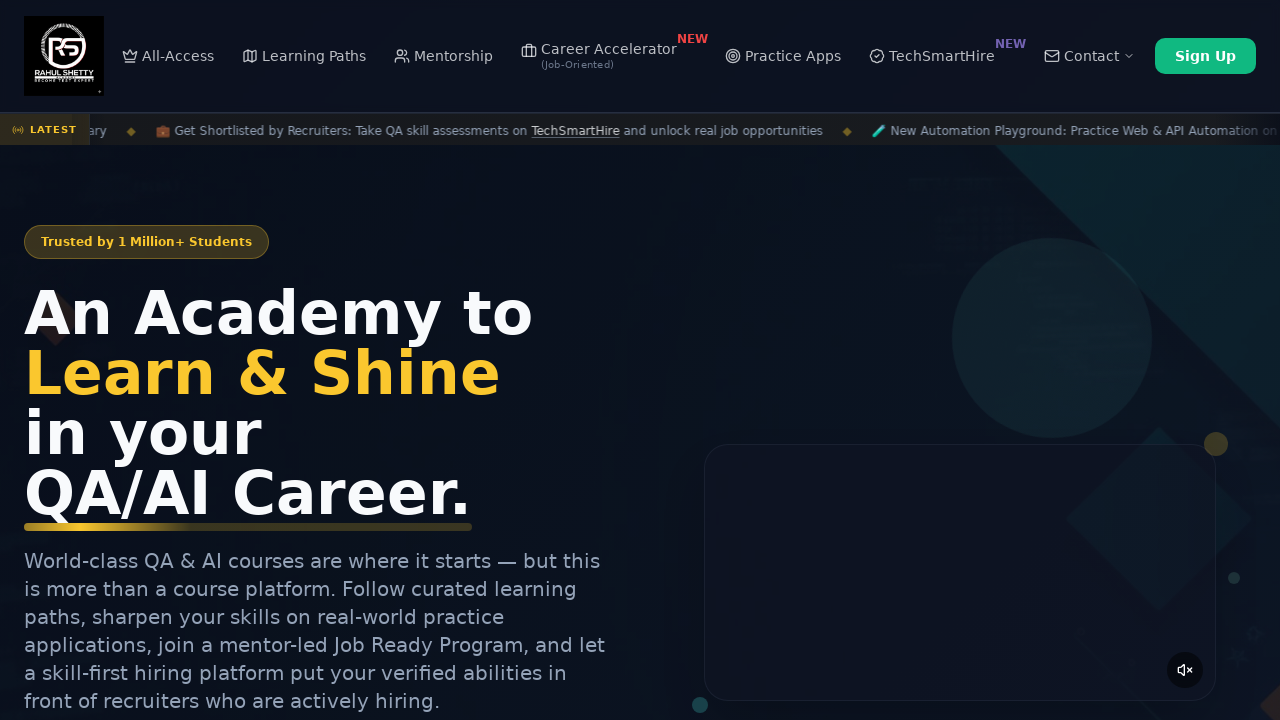

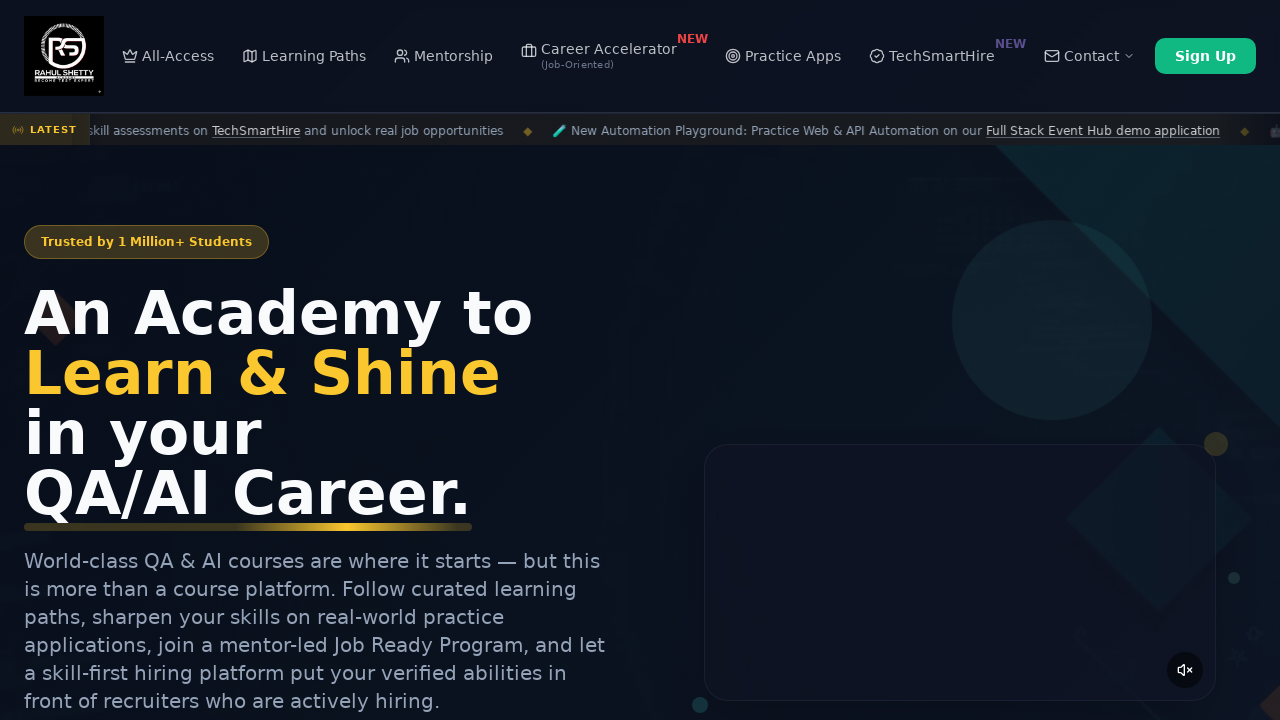